Tests a simple form submission by filling in first name, last name, email, contact number, and message fields, then submitting the form

Starting URL: https://v1.training-support.net/selenium/simple-form?

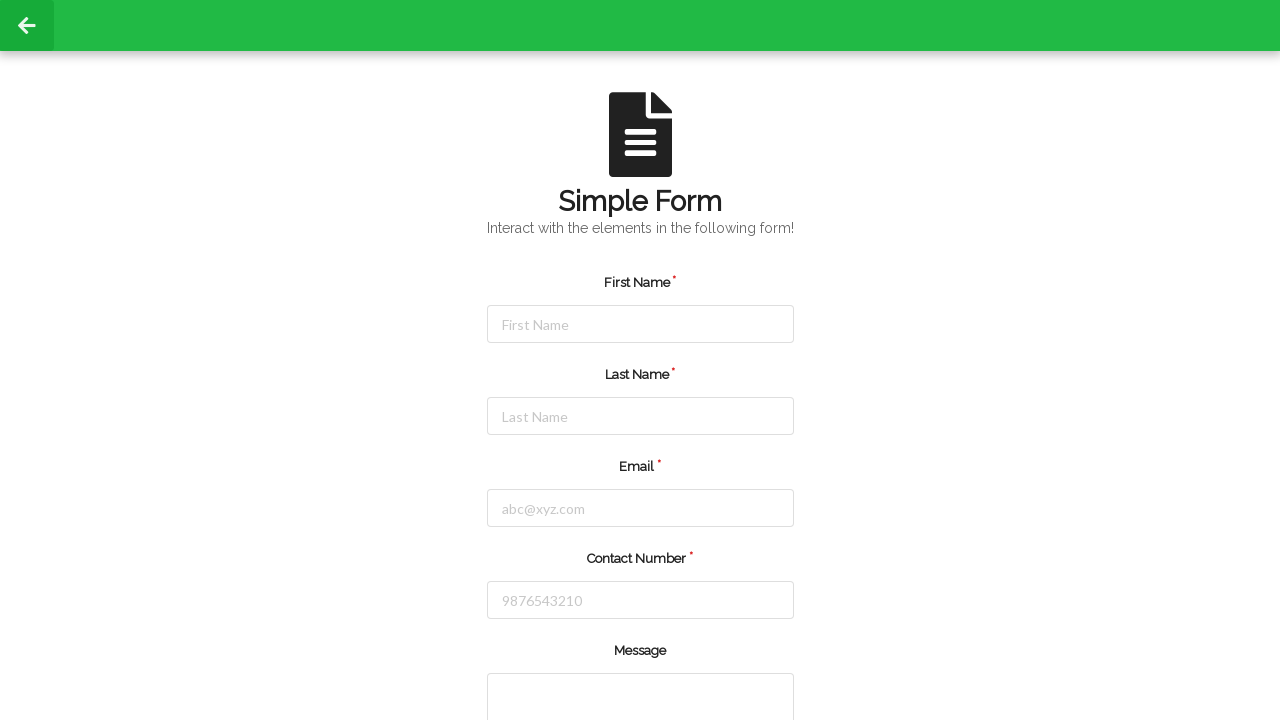

Filled first name field with 'John' on #firstName
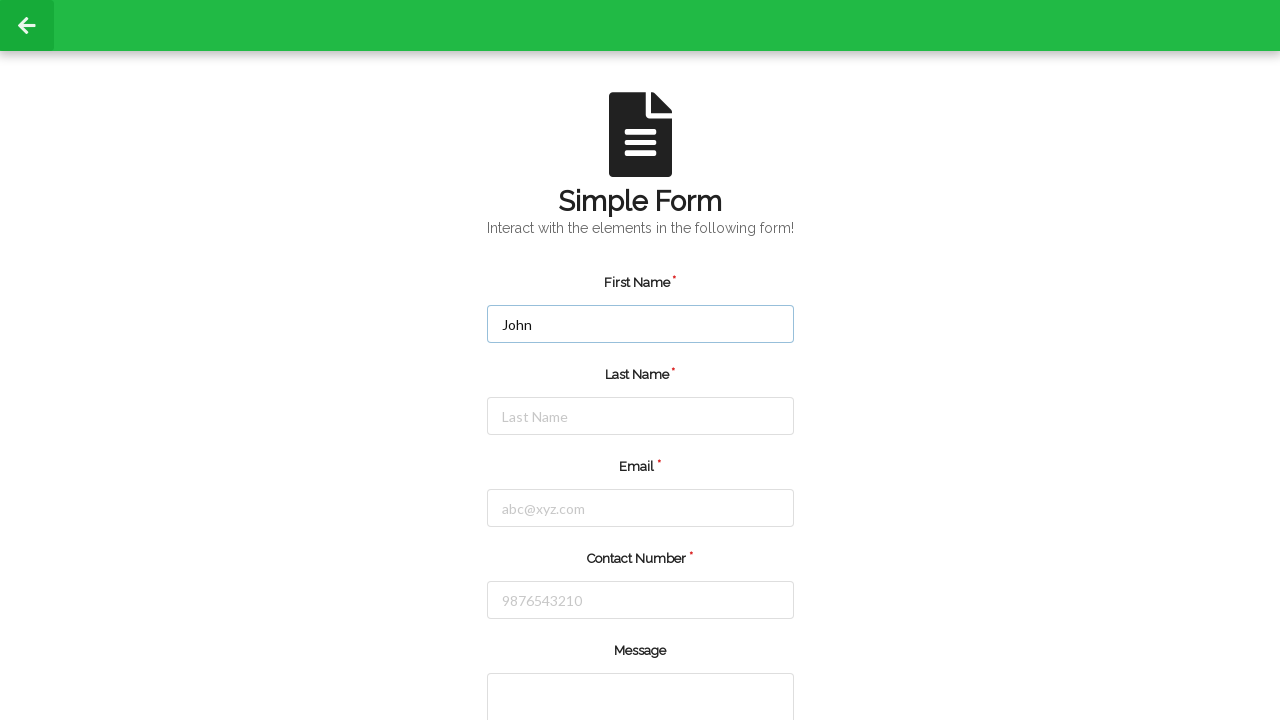

Filled last name field with 'Smith' on #lastName
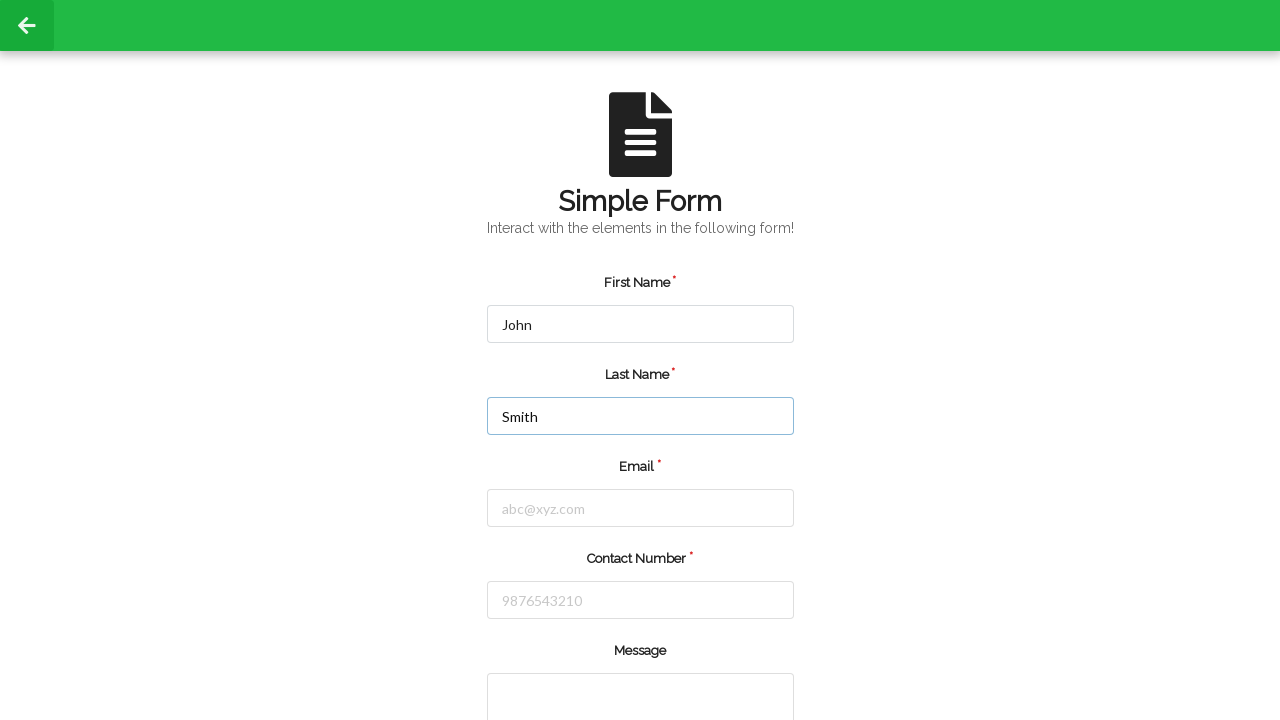

Filled email field with 'john.smith@example.com' on #email
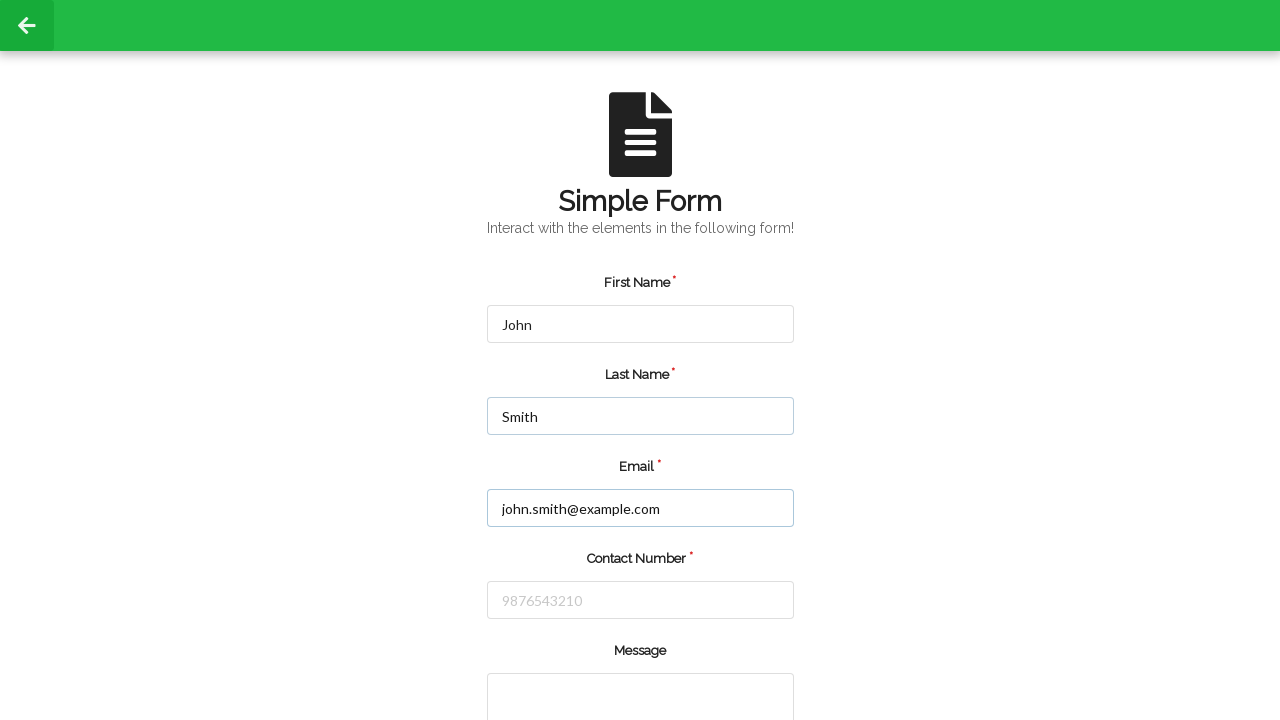

Filled contact number field with '5551234567' on #number
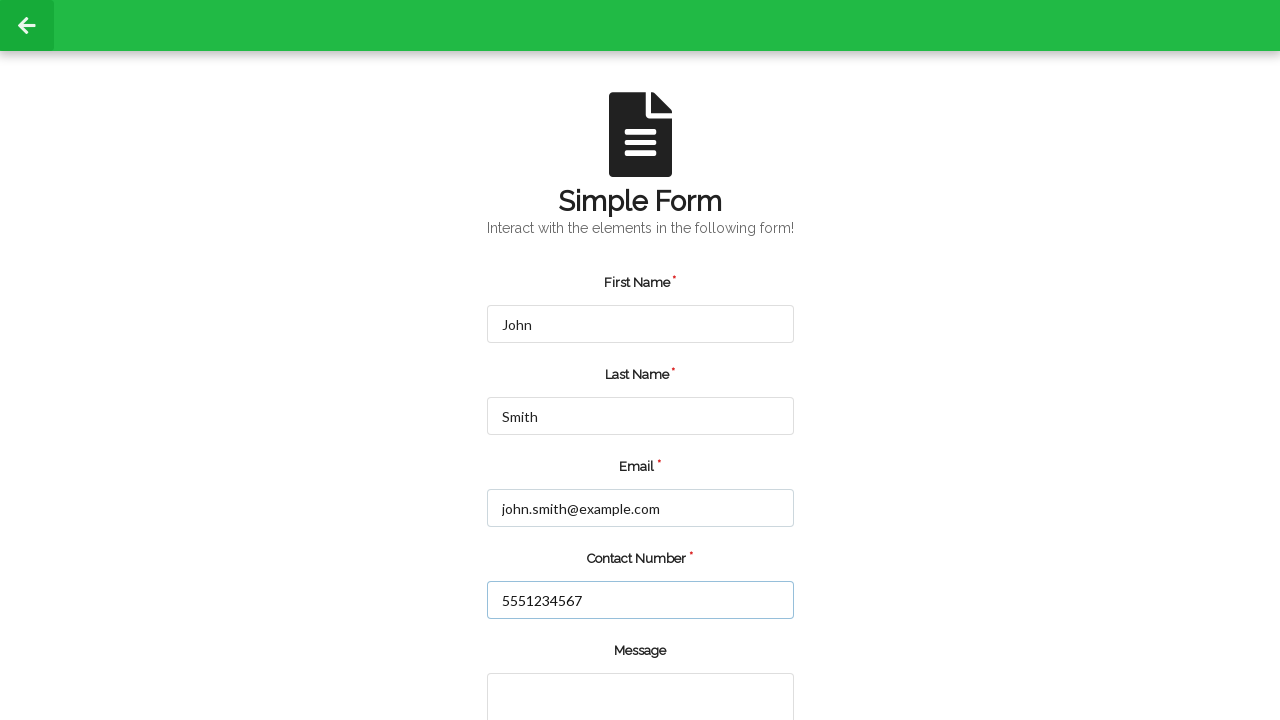

Filled message field with test message on textarea
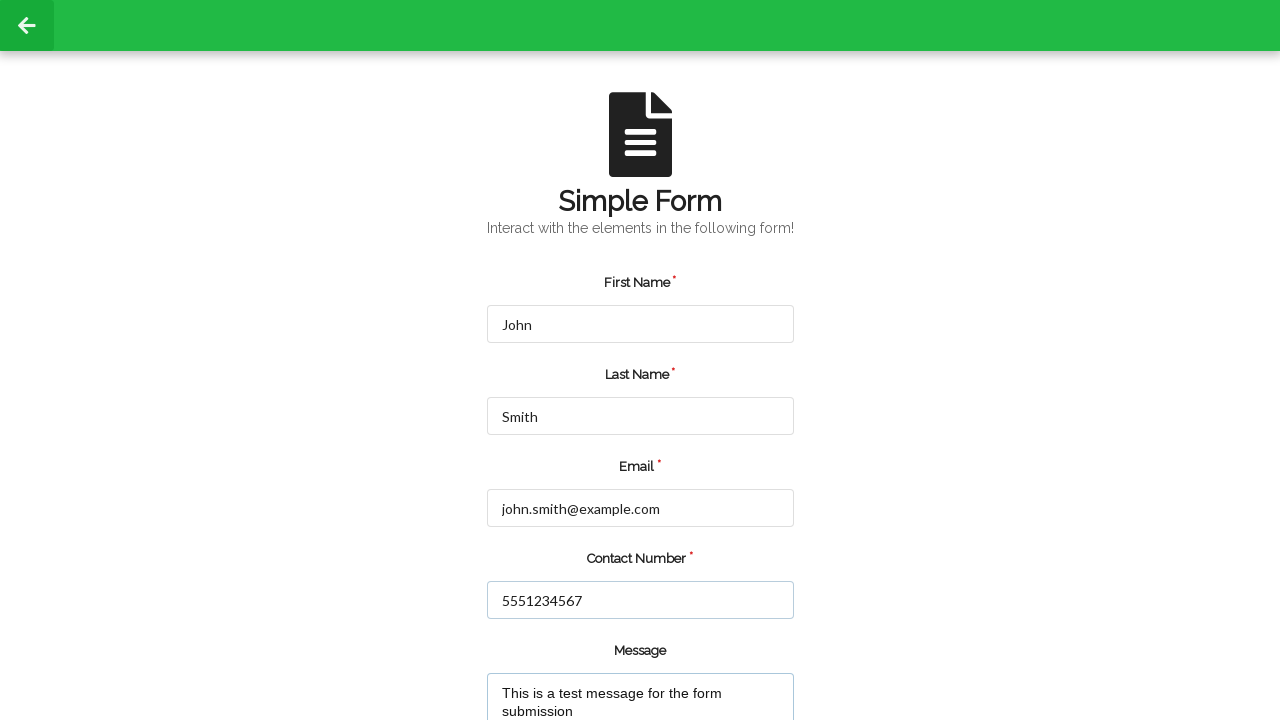

Clicked submit button to submit the form at (558, 660) on input[value="submit"]
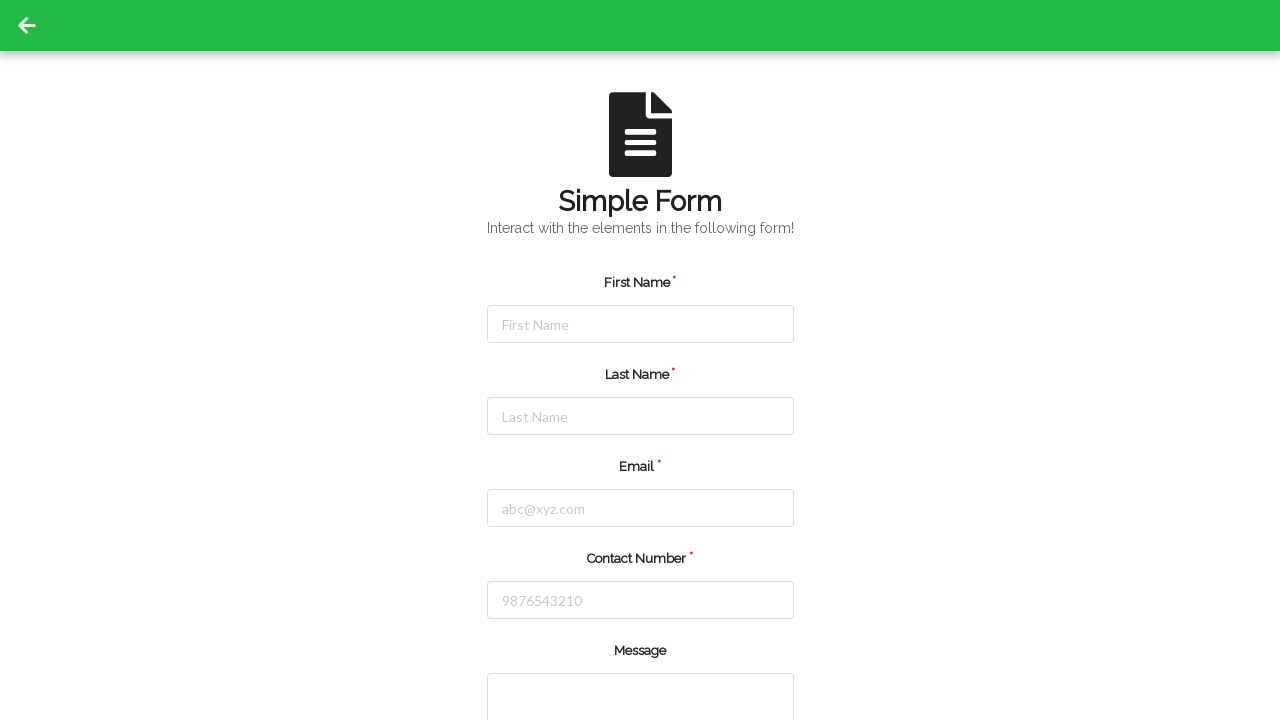

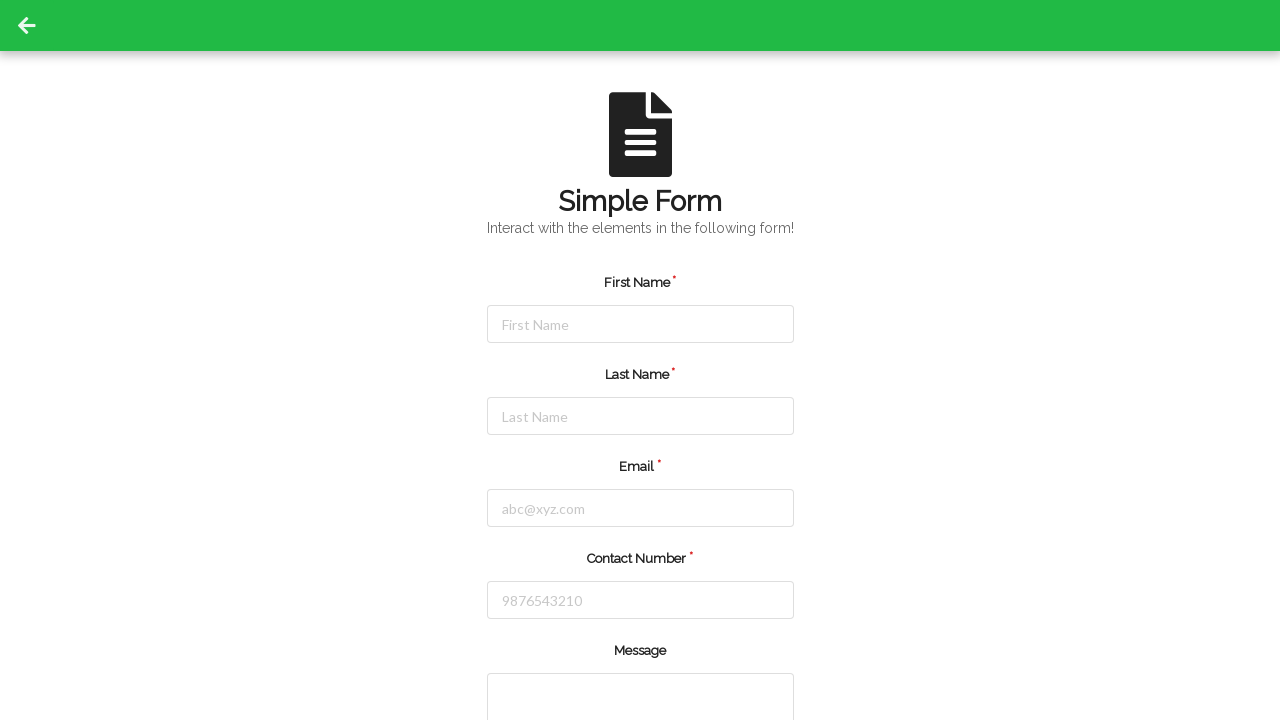